Tests checkbox functionality by clicking three different checkboxes on a form page

Starting URL: https://formy-project.herokuapp.com/checkbox

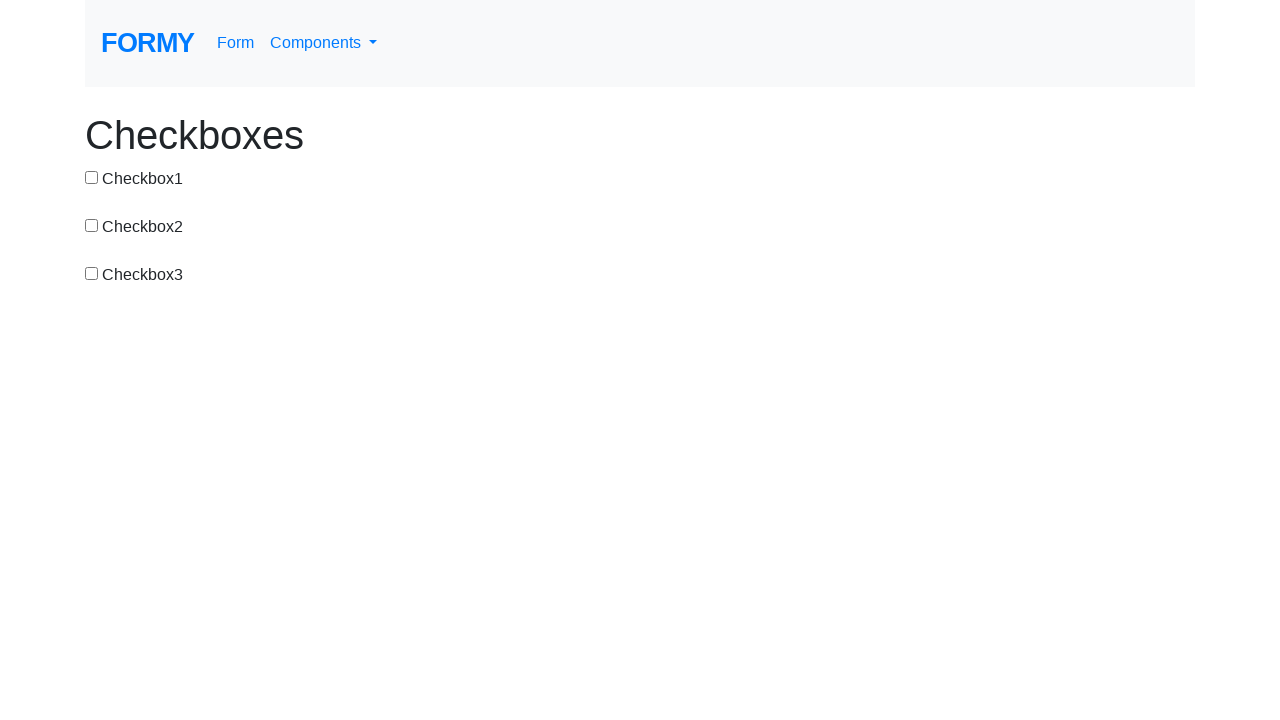

Clicked first checkbox at (92, 177) on #checkbox-1
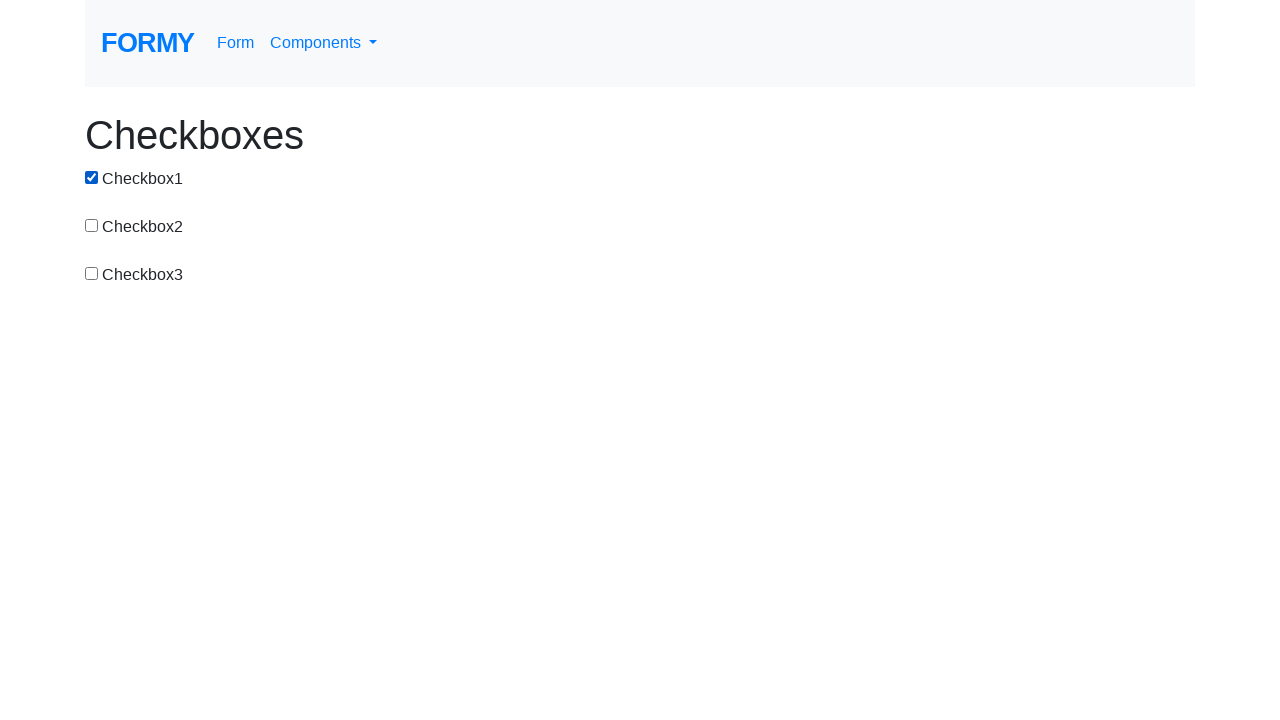

Clicked second checkbox at (92, 225) on #checkbox-2
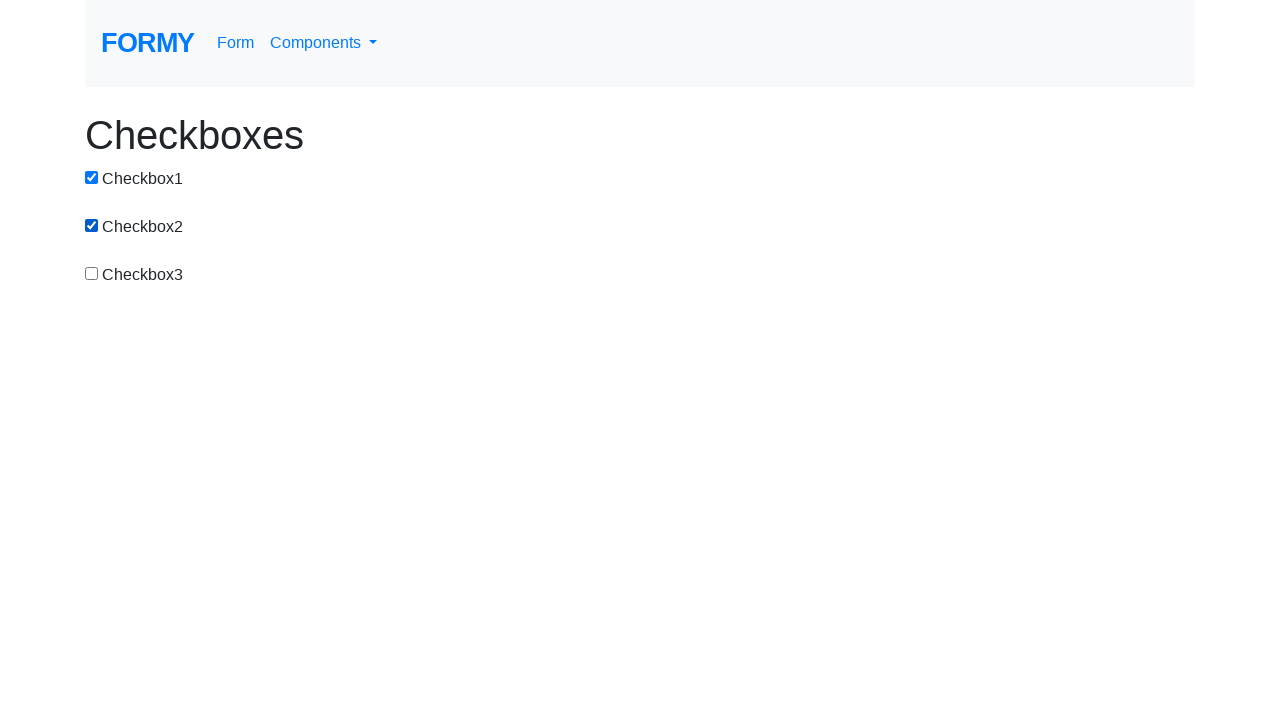

Clicked third checkbox at (92, 273) on #checkbox-3
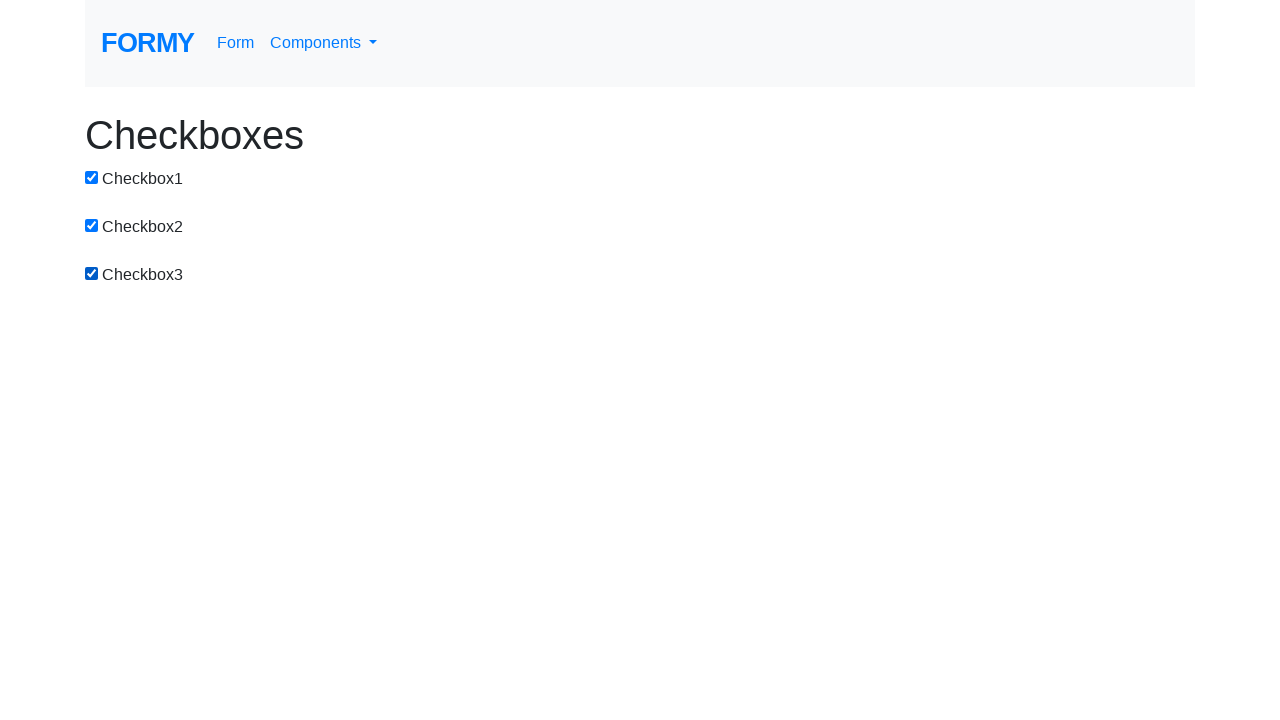

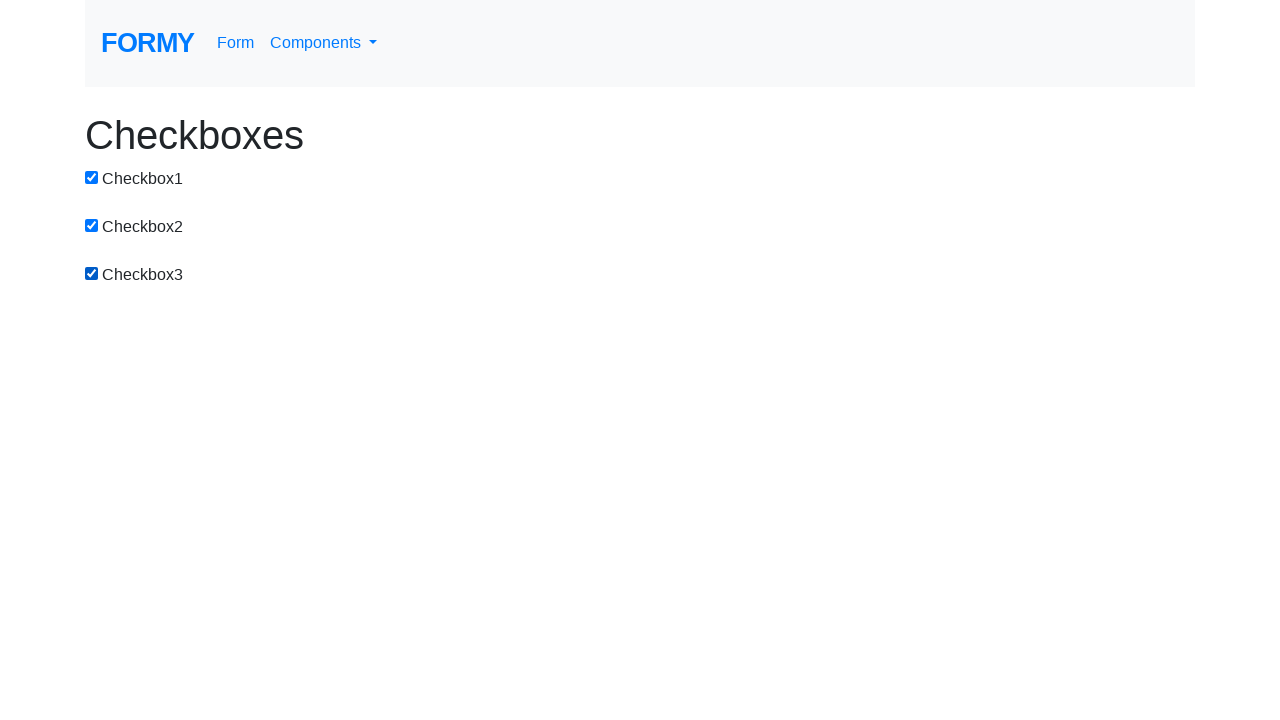